Tests JavaScript prompt alert handling by clicking a button to trigger a prompt, entering text into the prompt, and accepting it

Starting URL: https://v1.training-support.net/selenium/javascript-alerts

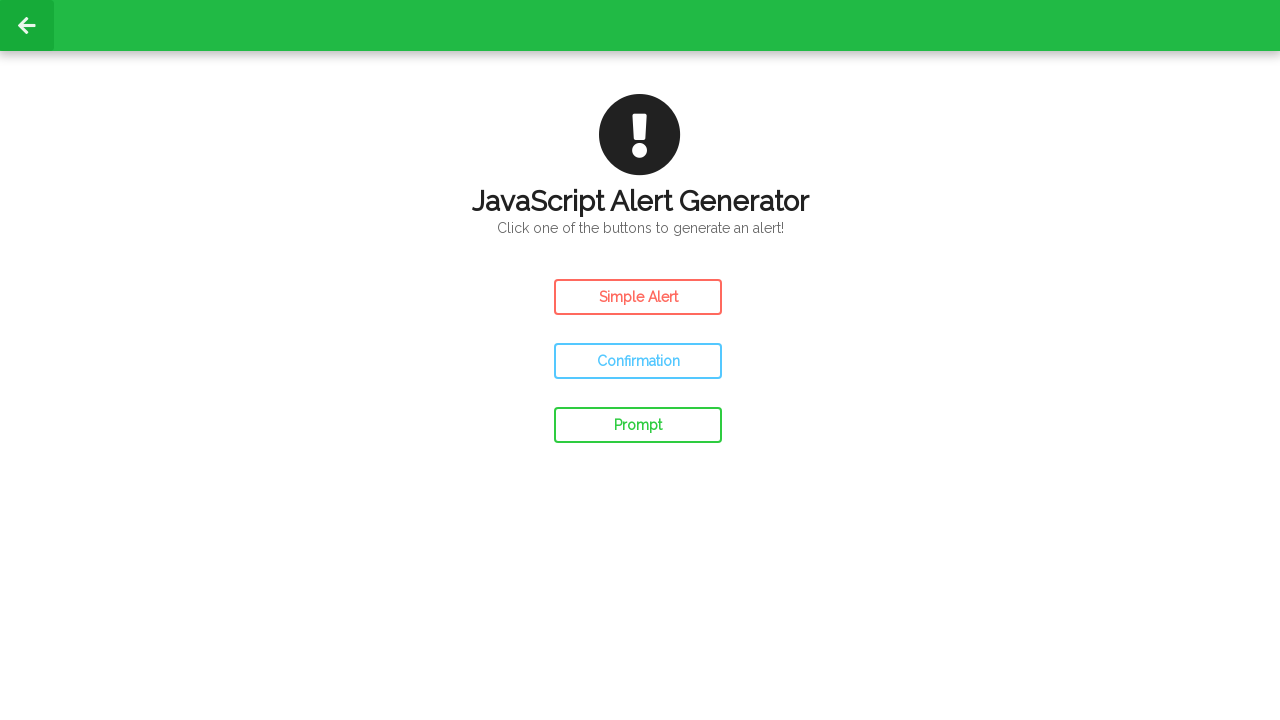

Clicked the prompt button to open JavaScript prompt alert at (638, 425) on #prompt
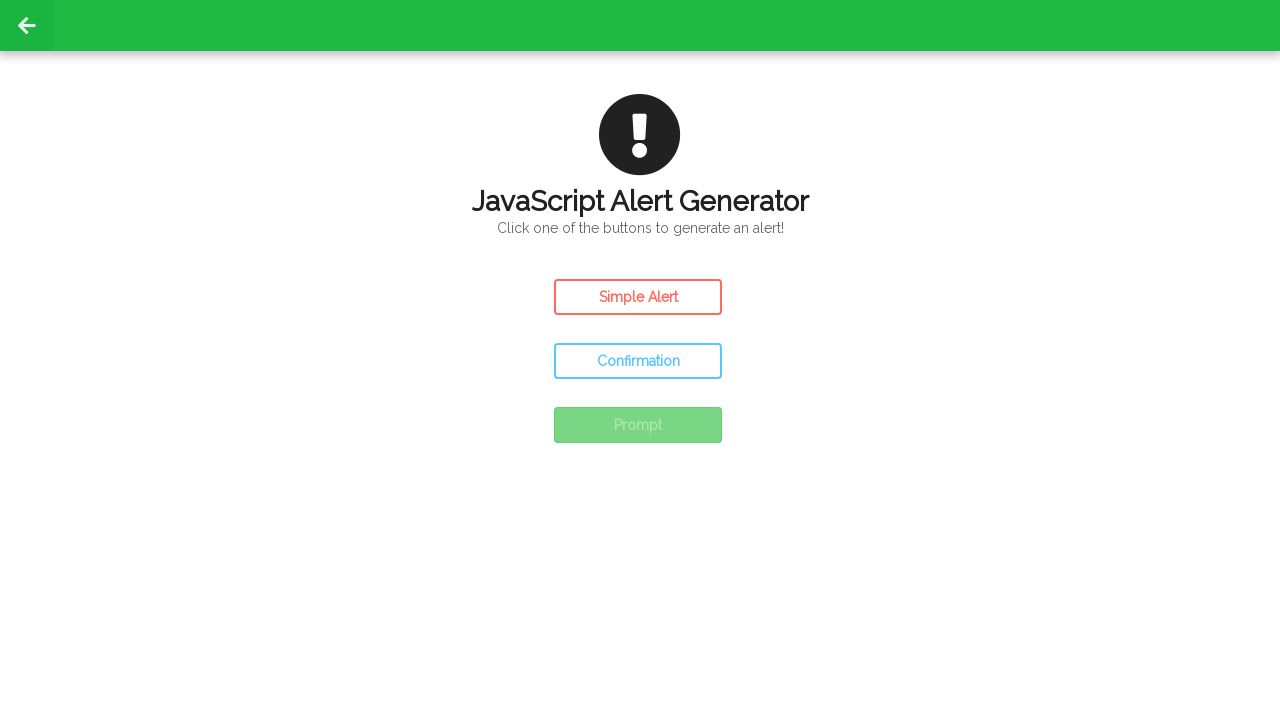

Set up dialog handler to accept prompt with text 'Awesome!'
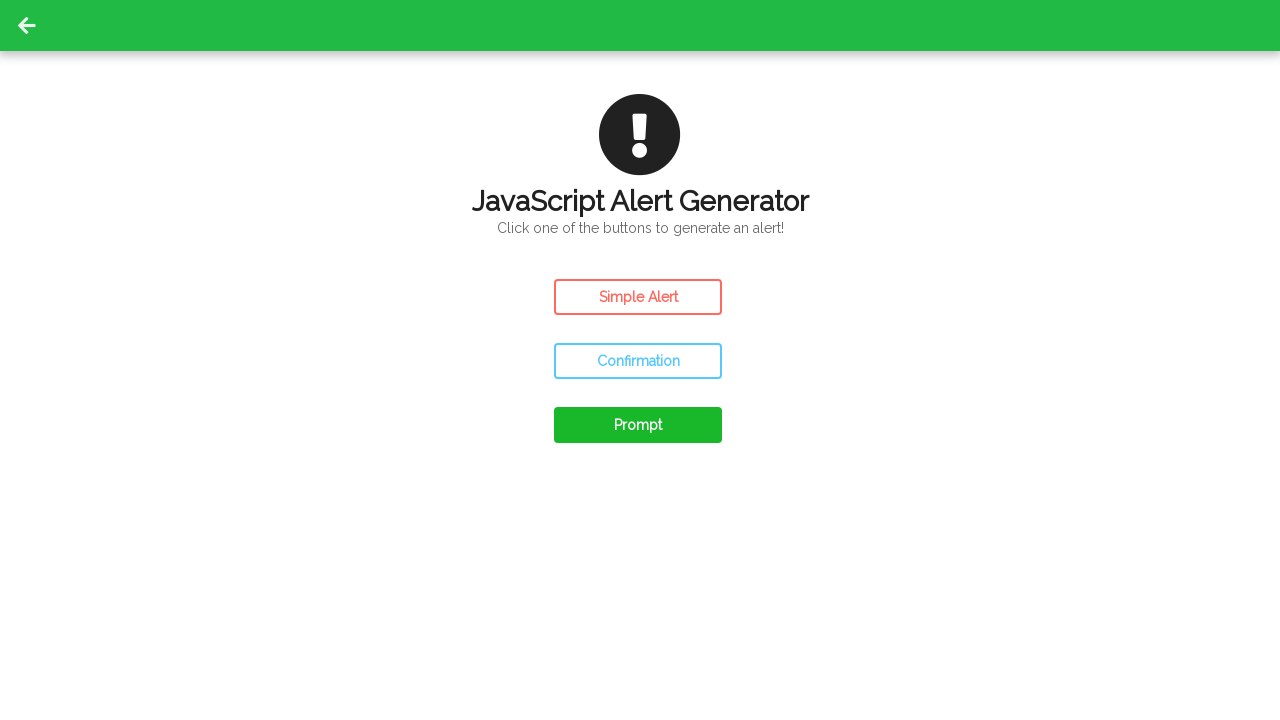

Clicked the prompt button again to trigger the dialog handler at (638, 425) on #prompt
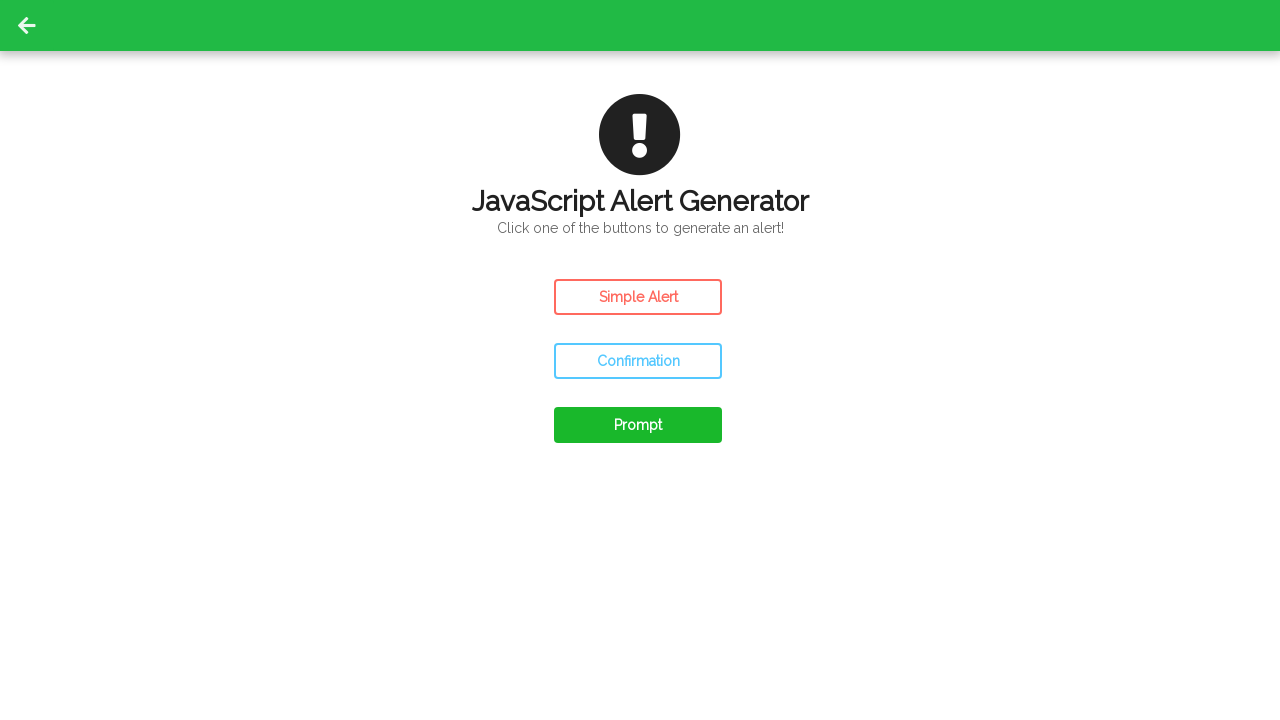

Waited for the page to process the alert response
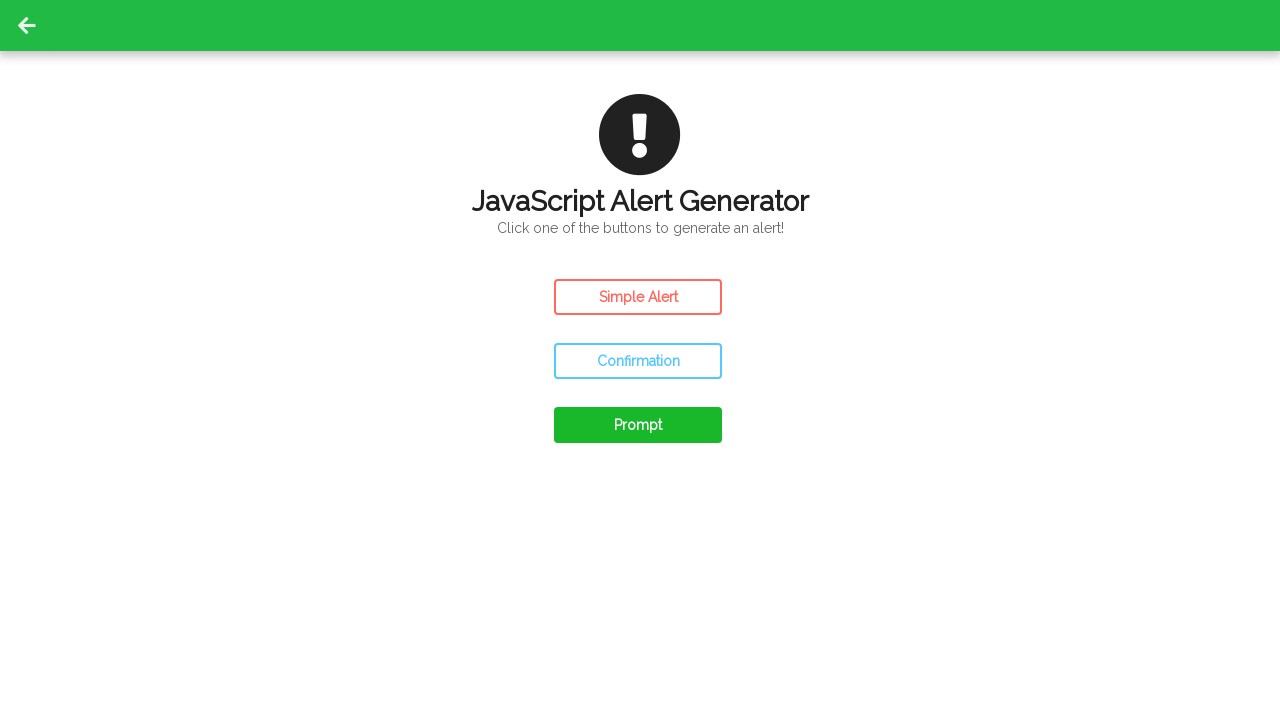

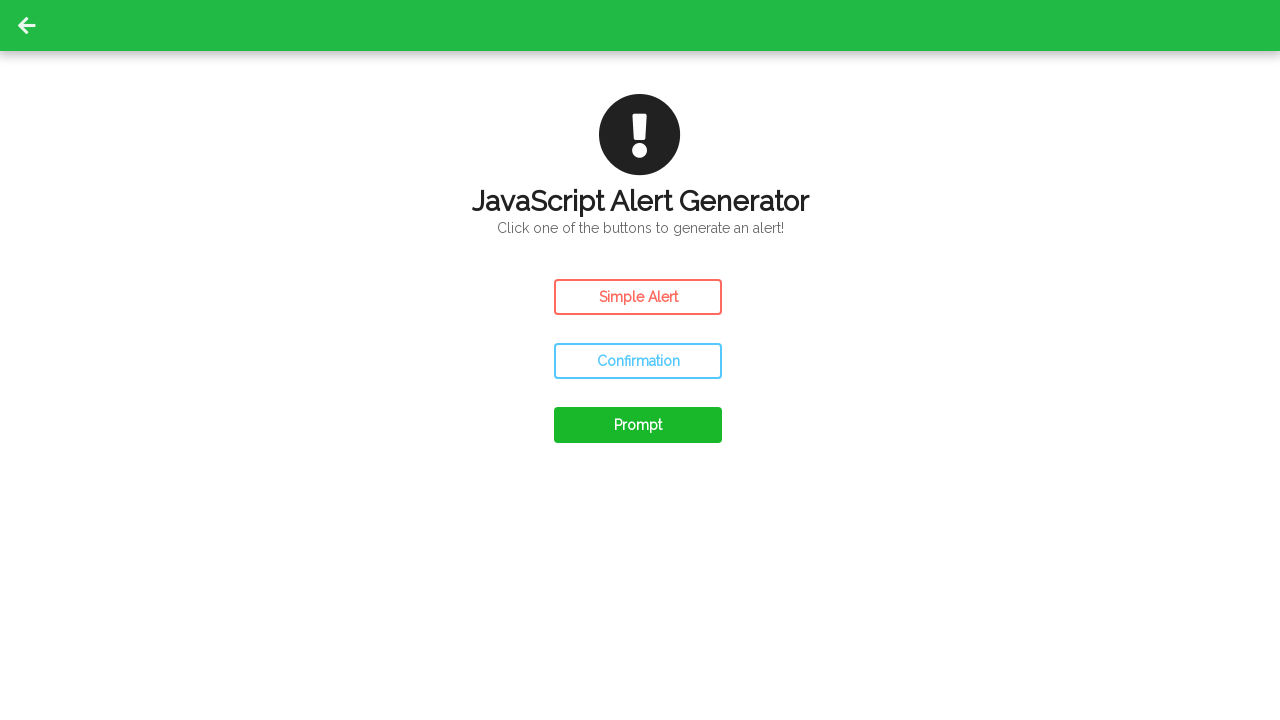